Demonstrates form interaction by filling a name input field and selecting a radio button using JavaScript execution methods

Starting URL: https://testautomationpractice.blogspot.com/

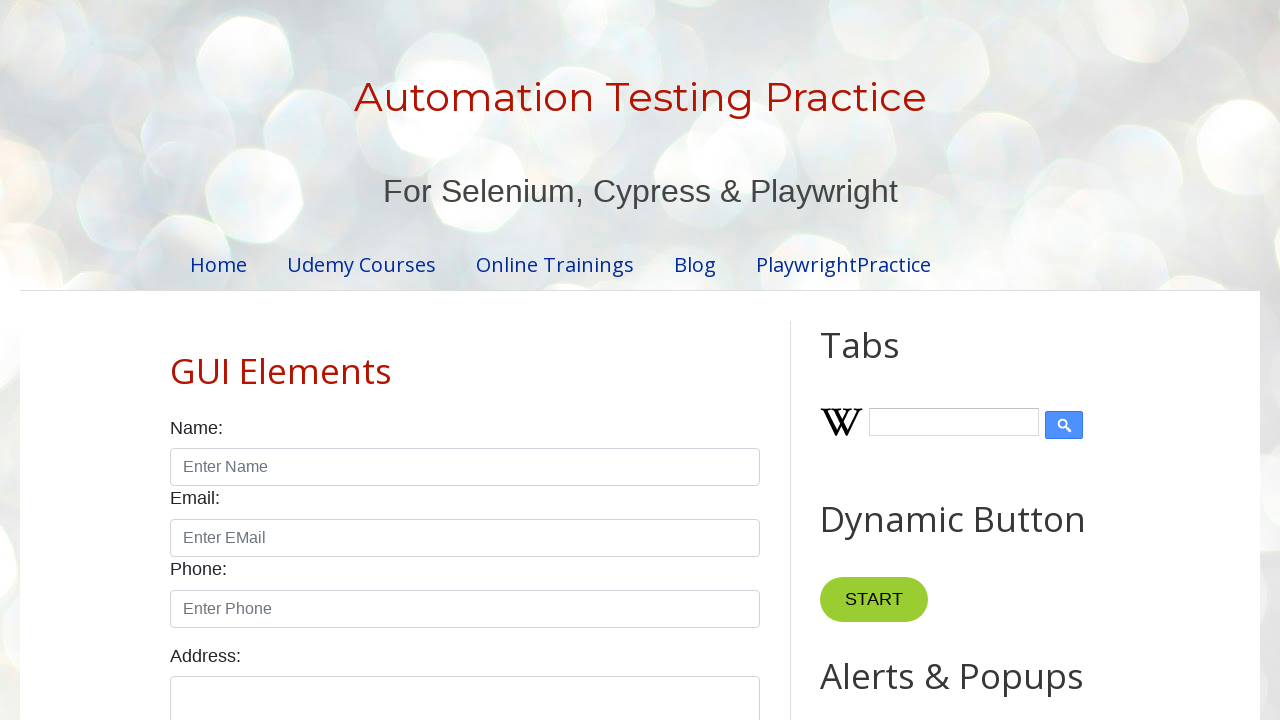

Filled name input field with 'Anil' on #name
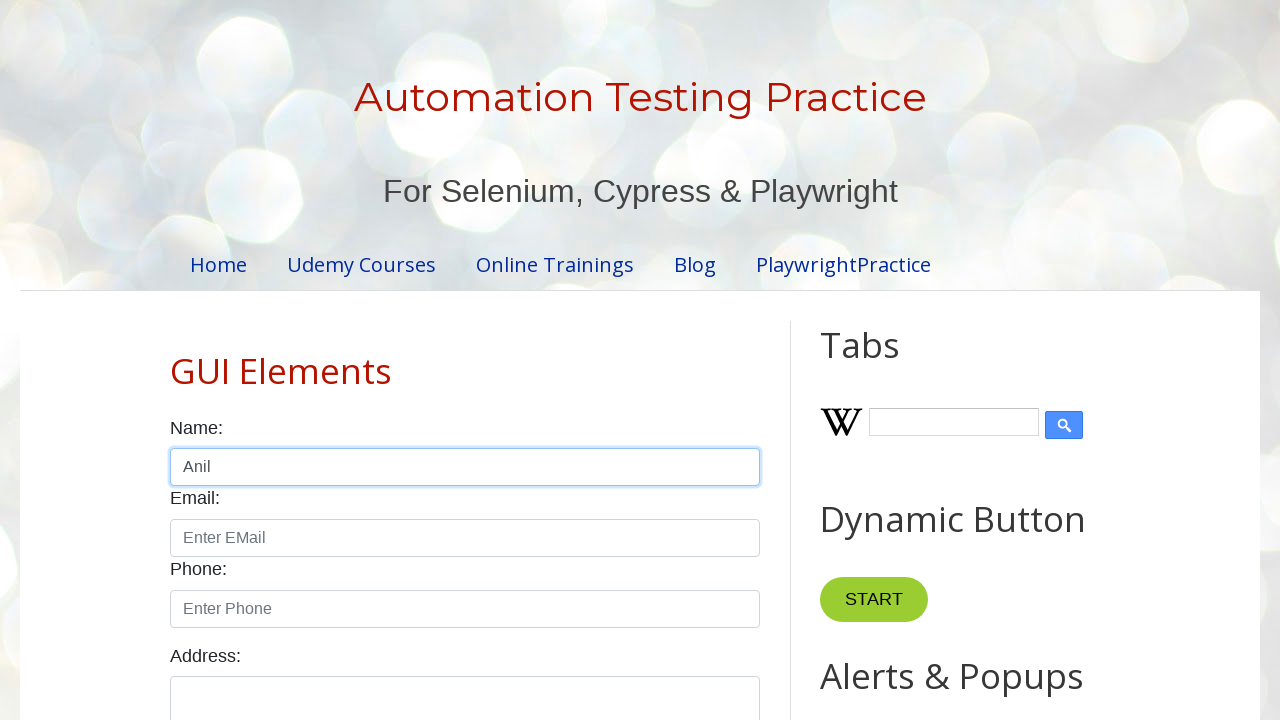

Selected male radio button at (176, 360) on #male
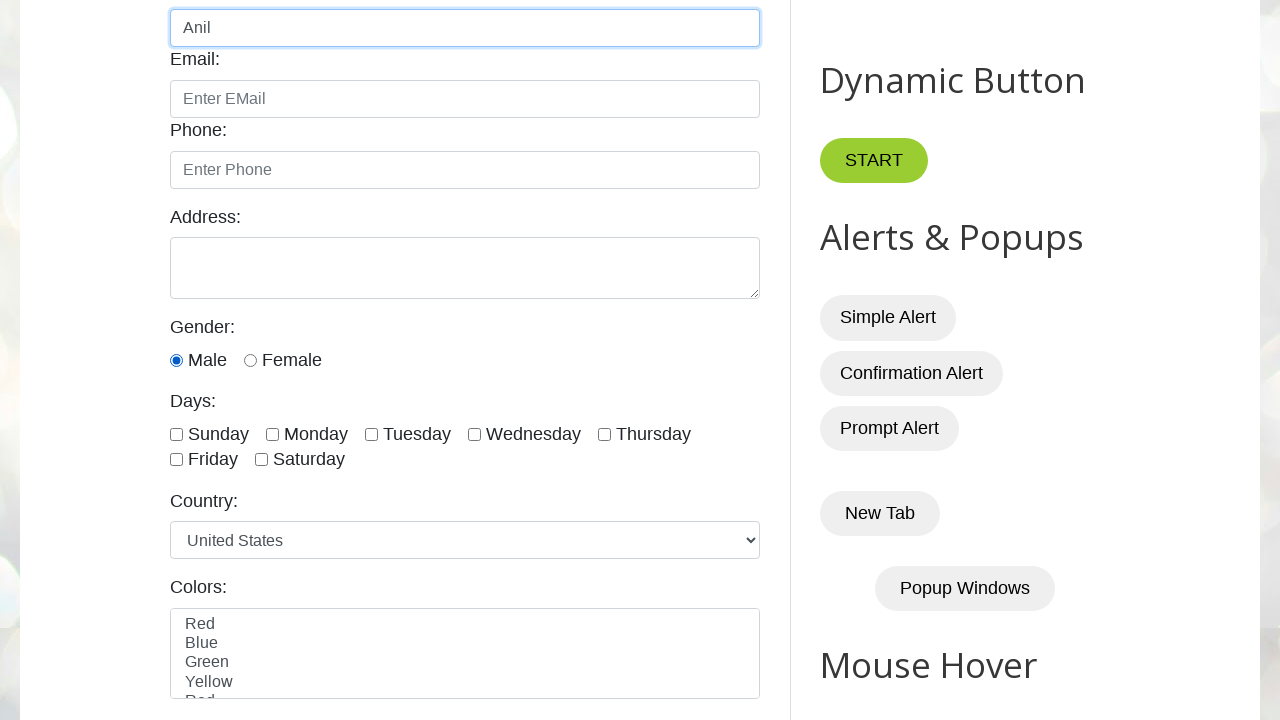

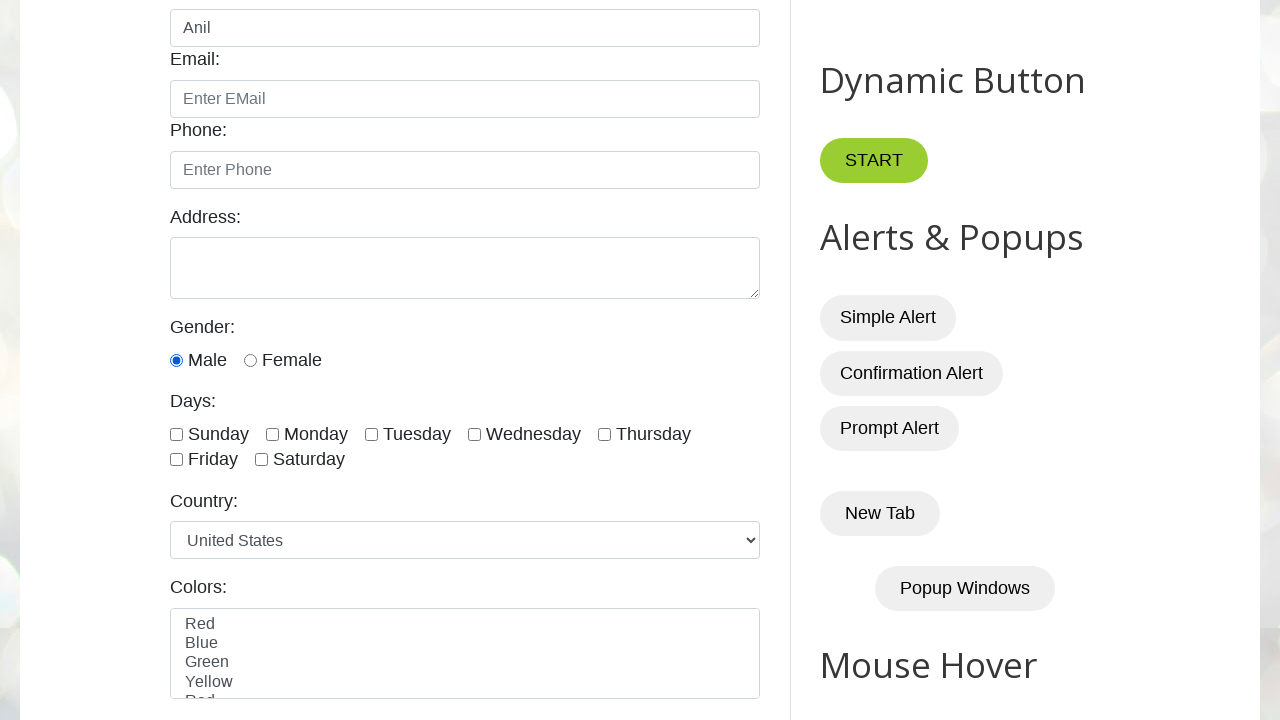